Tests file download functionality by navigating to File Download page and downloading the first .txt file available

Starting URL: https://the-internet.herokuapp.com

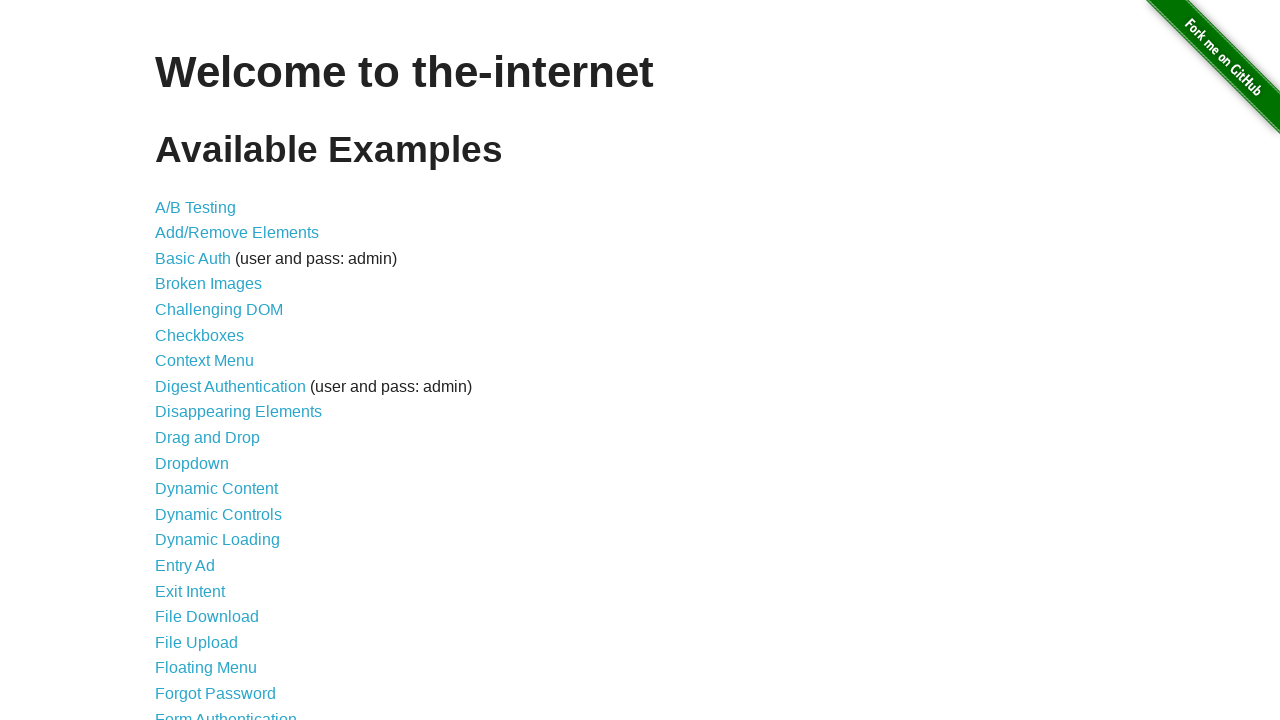

Clicked on File Download link at (207, 617) on internal:role=link[name="File Download"s]
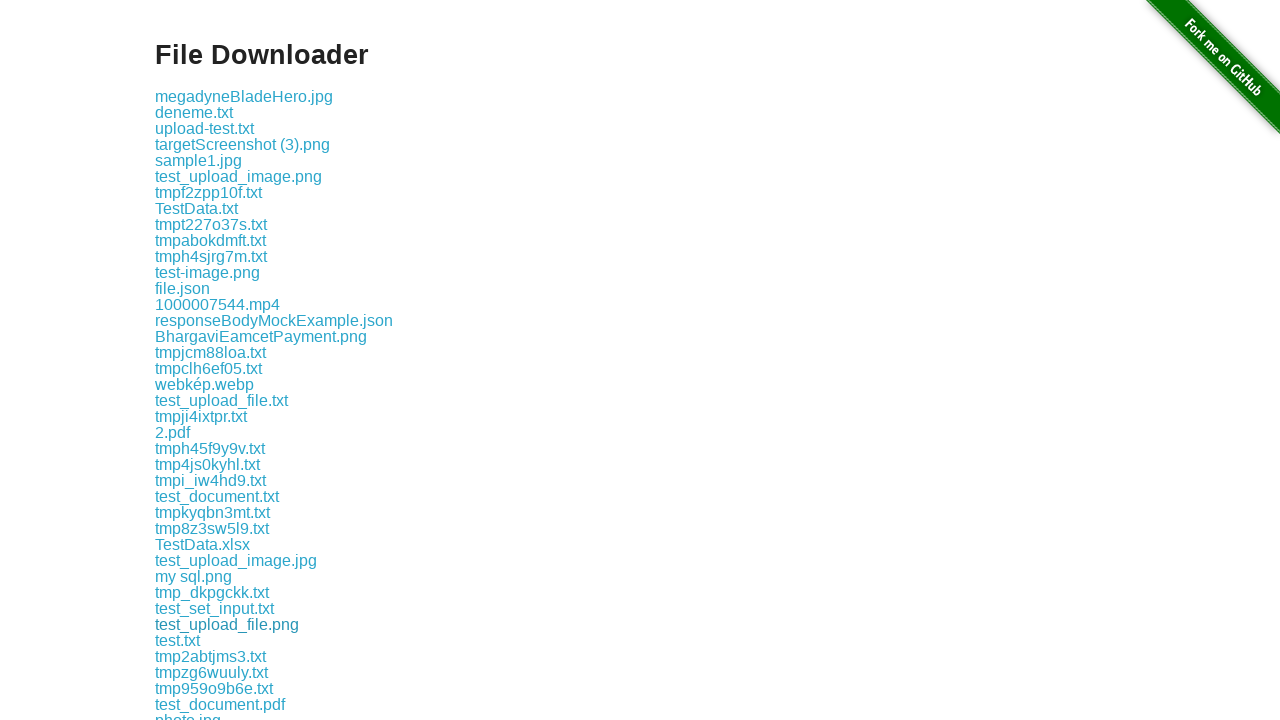

Clicked on first .txt file link to initiate download at (194, 112) on xpath=//a[contains(@href, '.txt')] >> nth=0
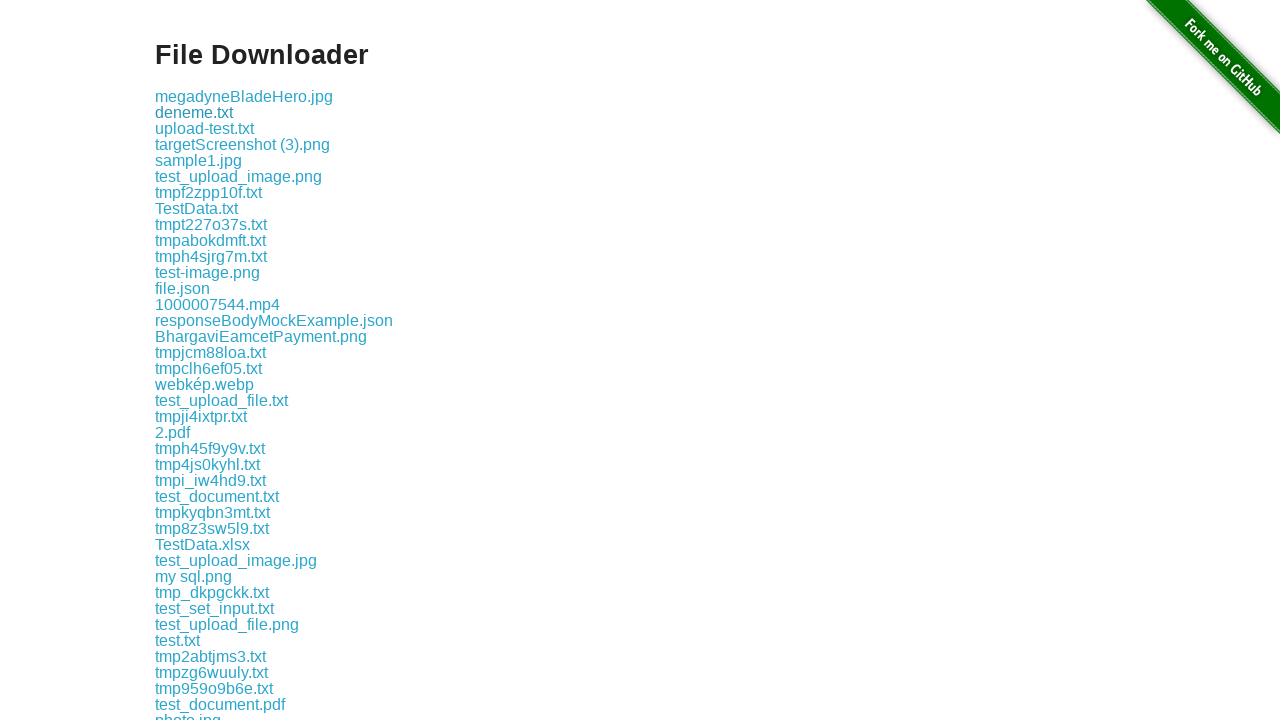

File download completed successfully
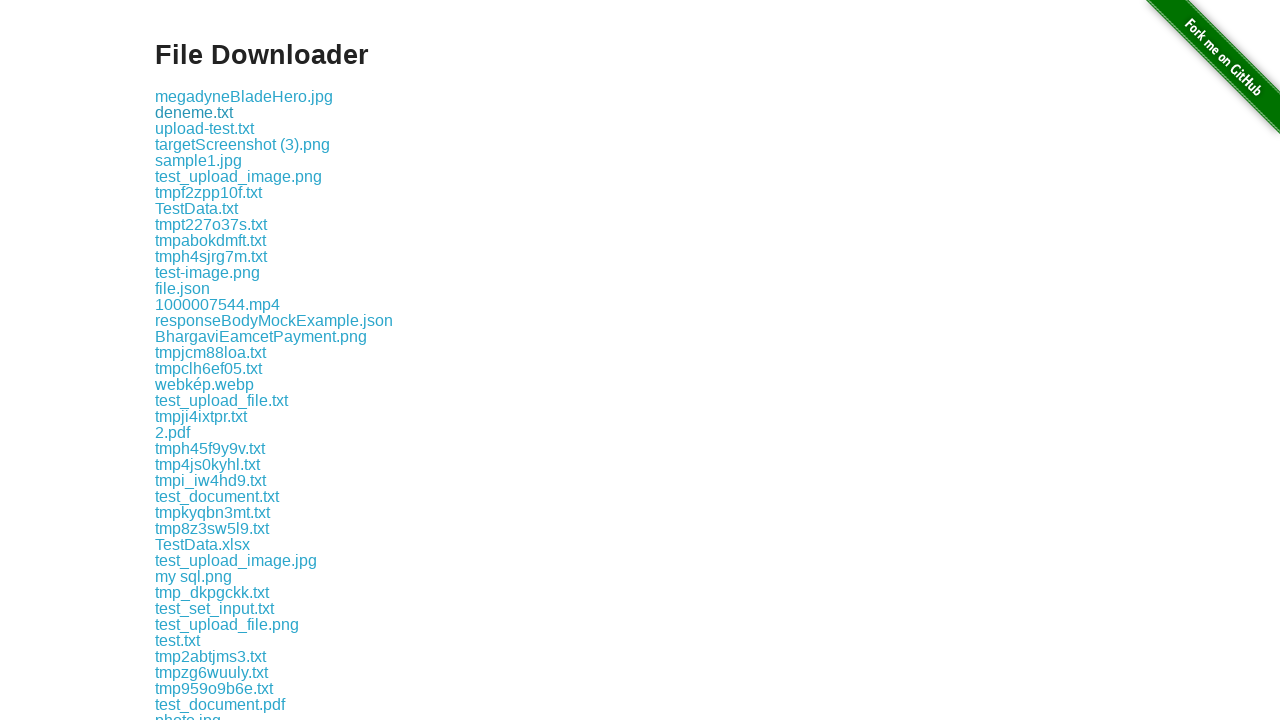

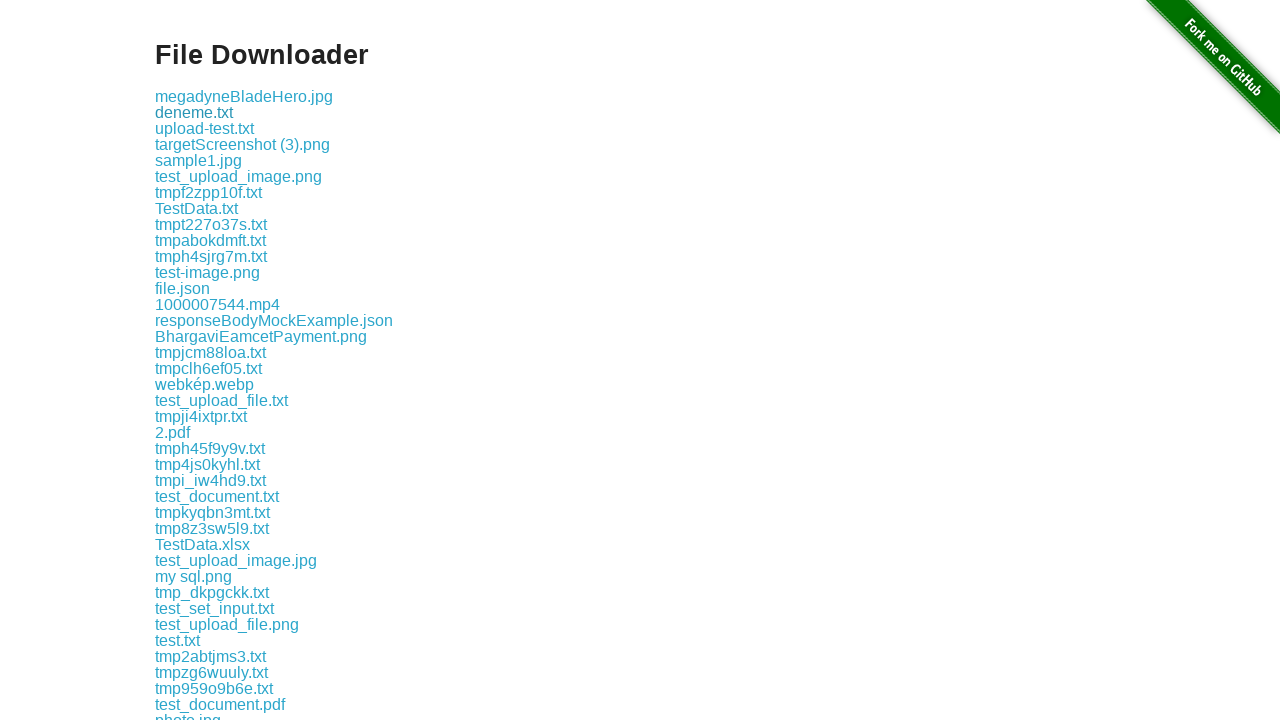